Tests the Taiwan Ministry of Education statistics query form by selecting a radio button option, choosing a dropdown value, and submitting the search query to verify results load.

Starting URL: https://stats.moe.gov.tw/bcode/

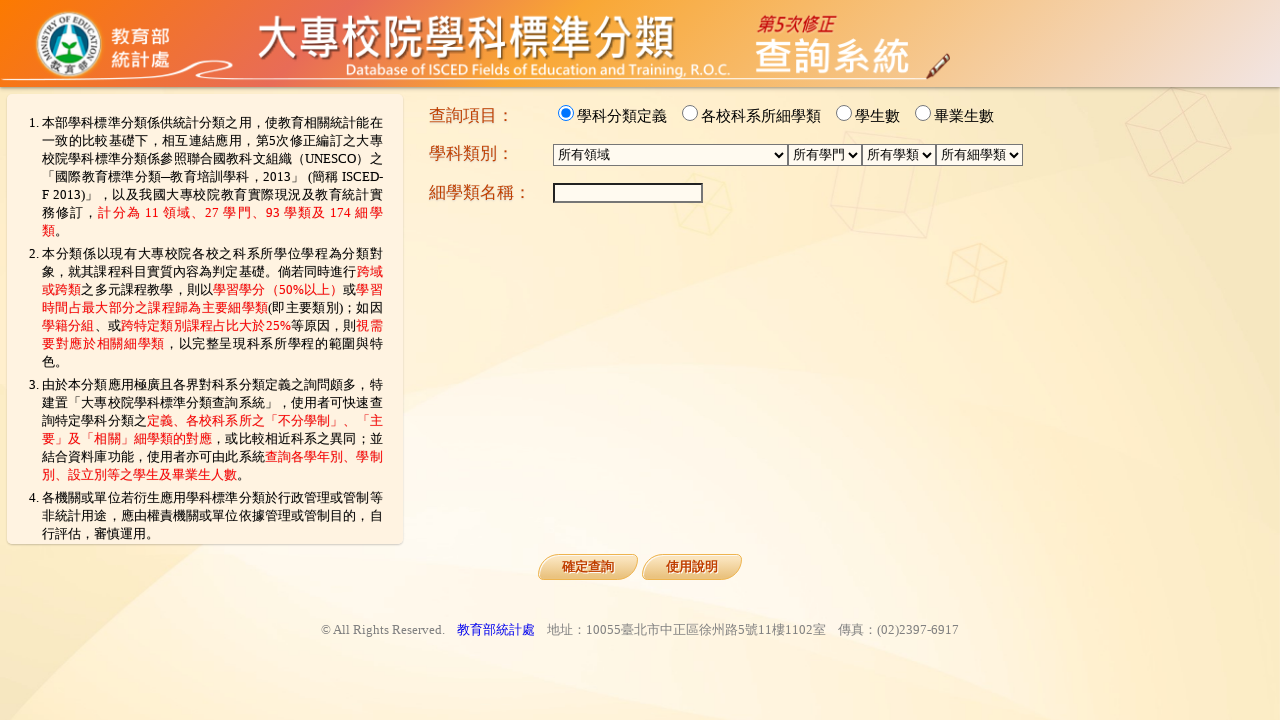

Selected the third radio button option at (844, 113) on #RadioButtonList2_2
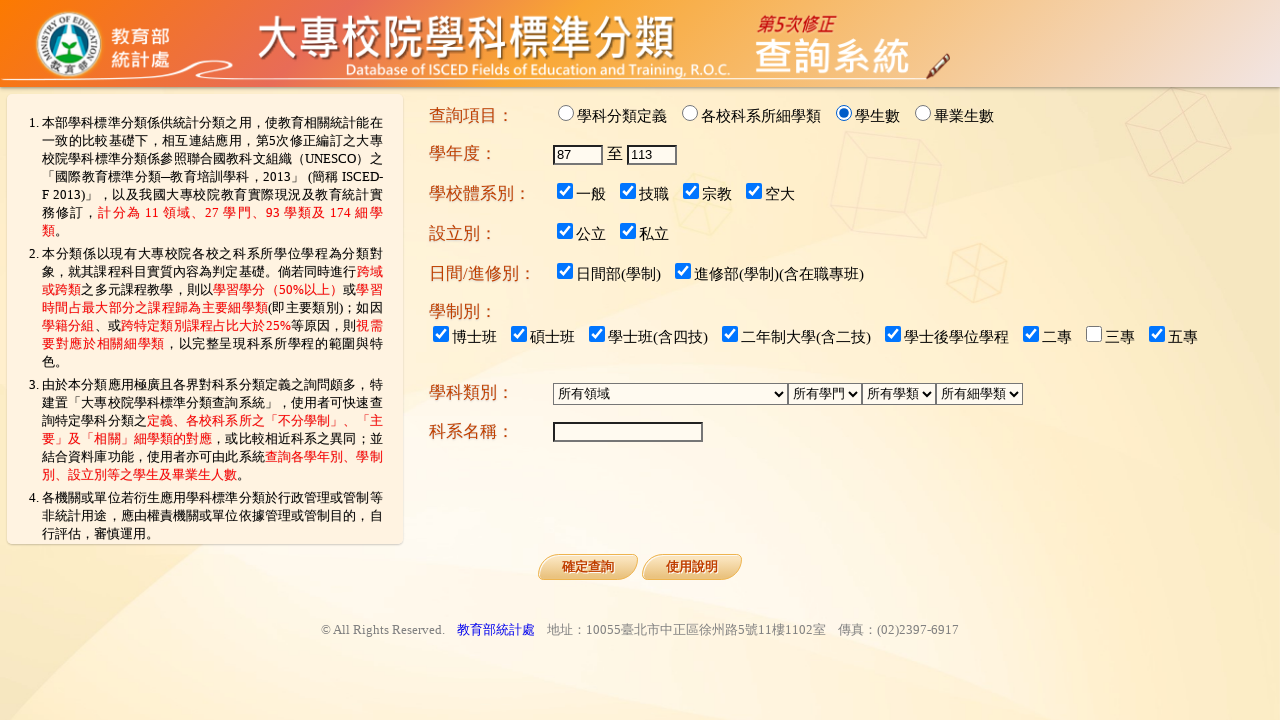

Selected '01' from the dropdown menu on select[name='DropDownList1']
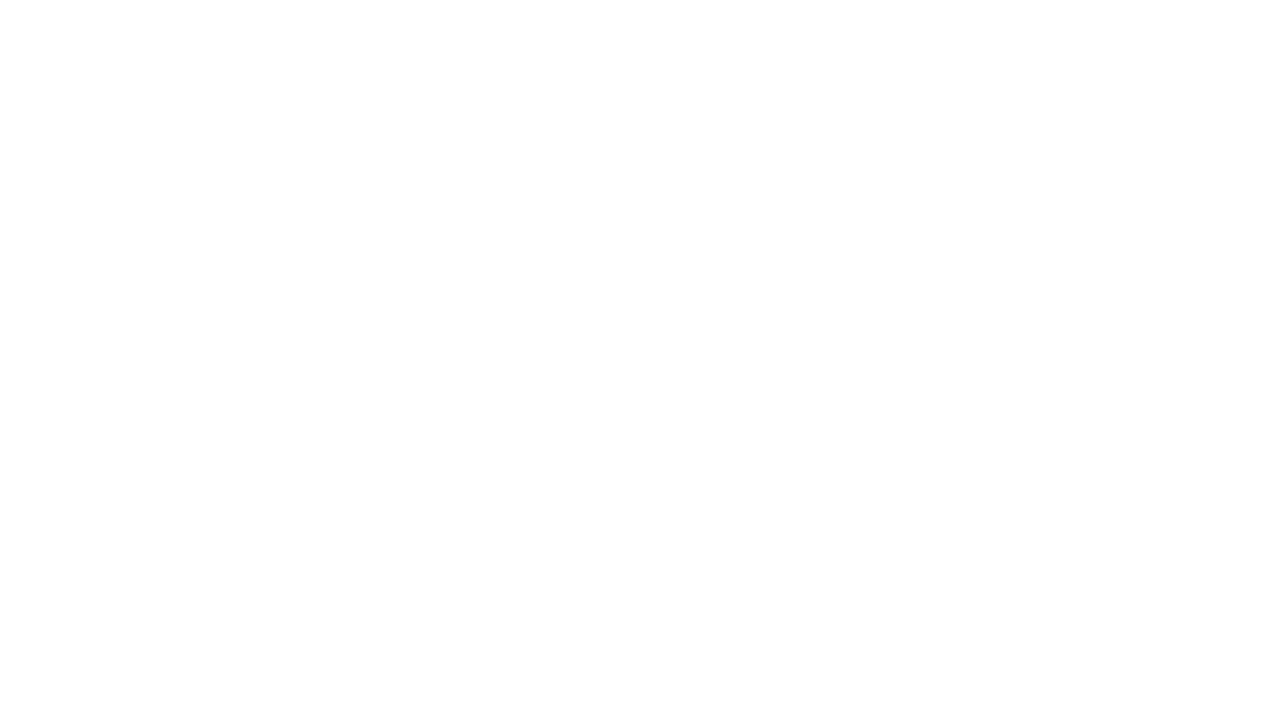

Clicked the query button to submit the search at (588, 567) on #Button1
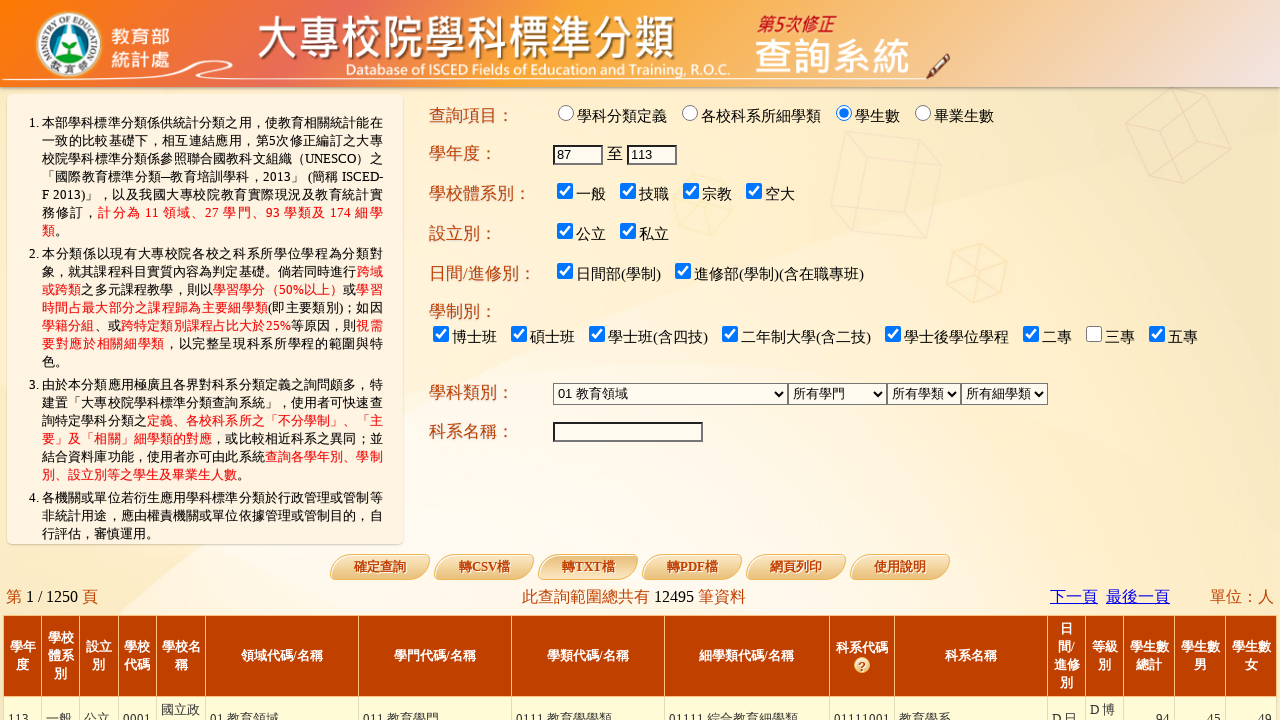

Search results loaded - GridView rows appeared
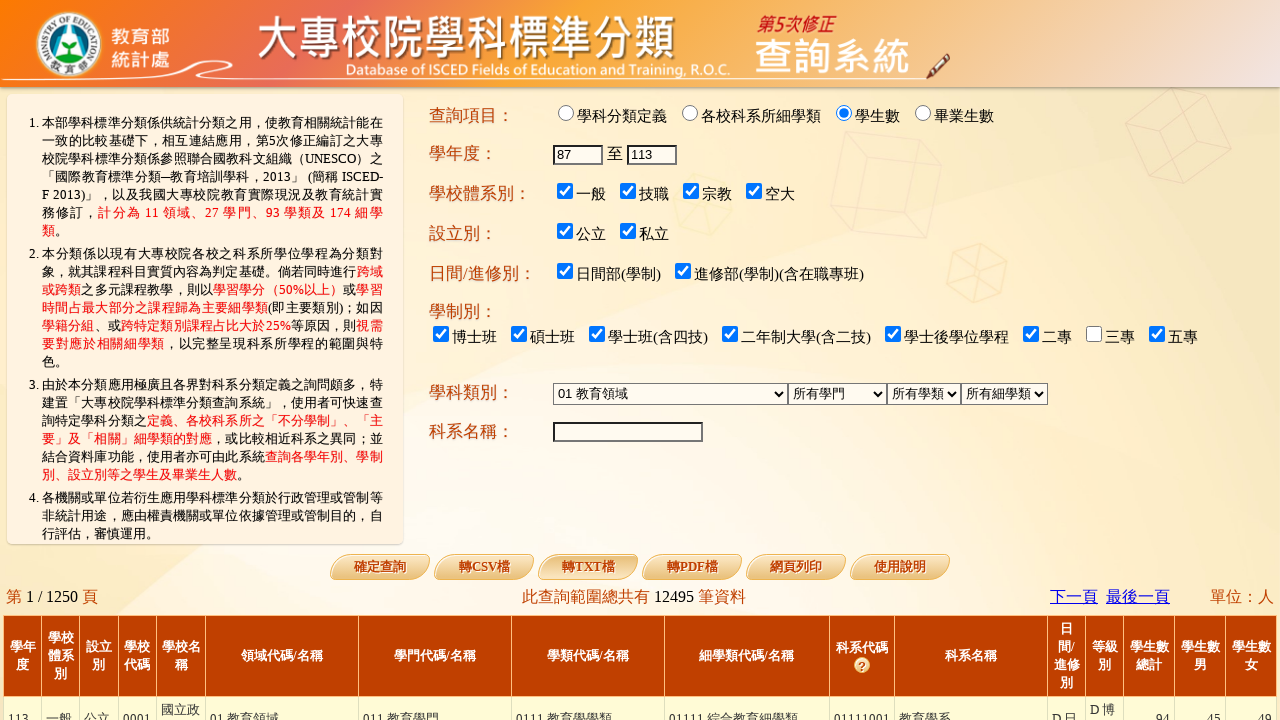

Record count element is present - results fully loaded
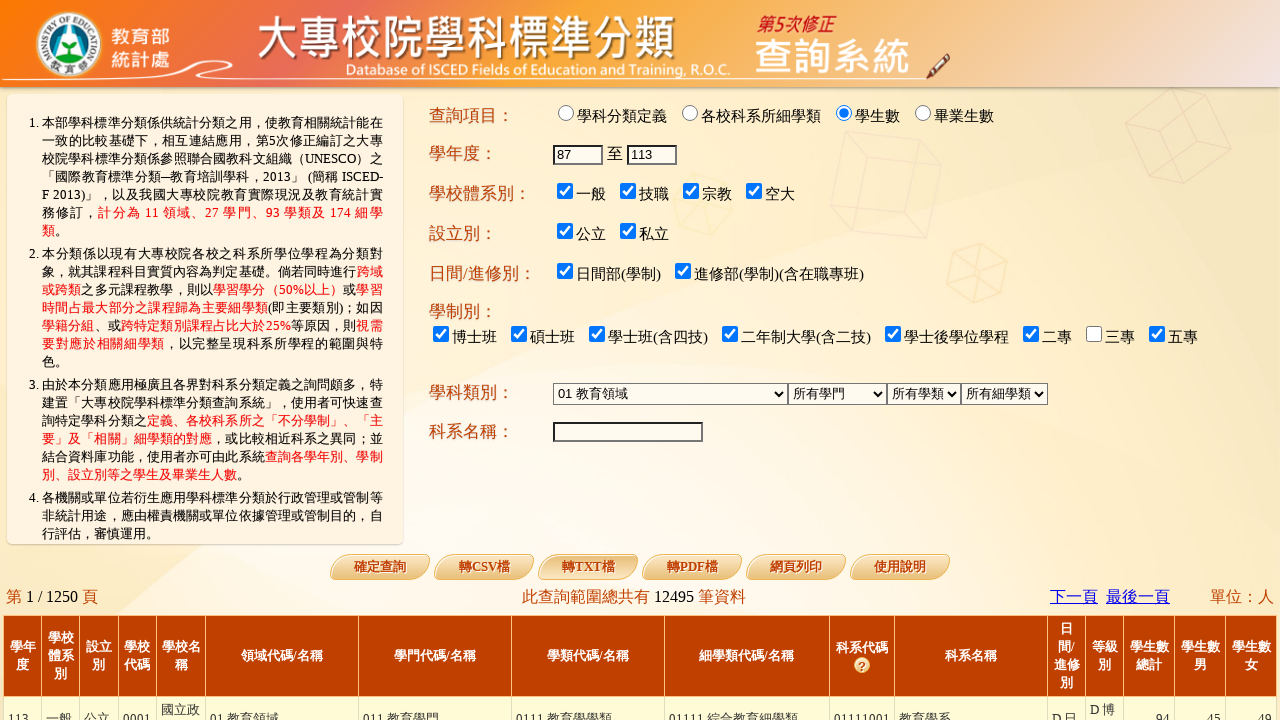

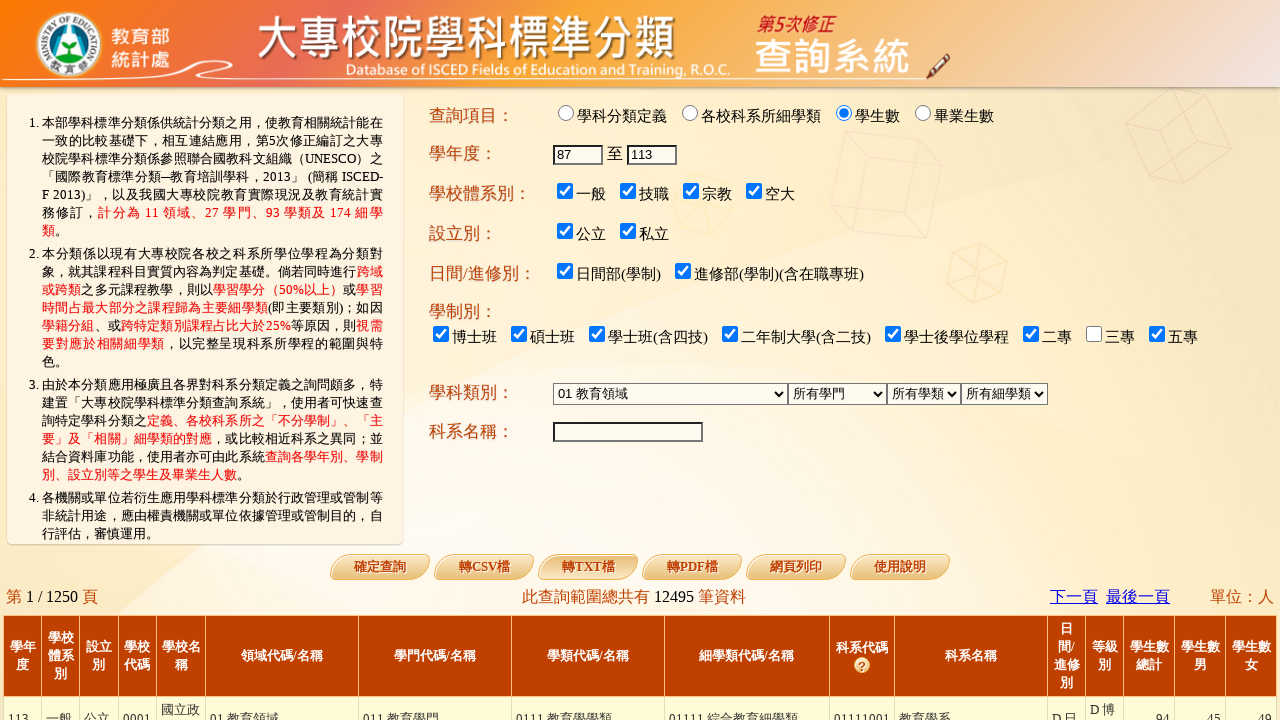